Automates filling and submitting a Google Form multiple times with rental property information including address, price, and property link

Starting URL: https://docs.google.com/forms/d/e/1FAIpQLSfQZOv8d3v7wl6YuJ1y3E1sqYEZFDtWrTgc7uaZP2PTONxTeQ/viewform

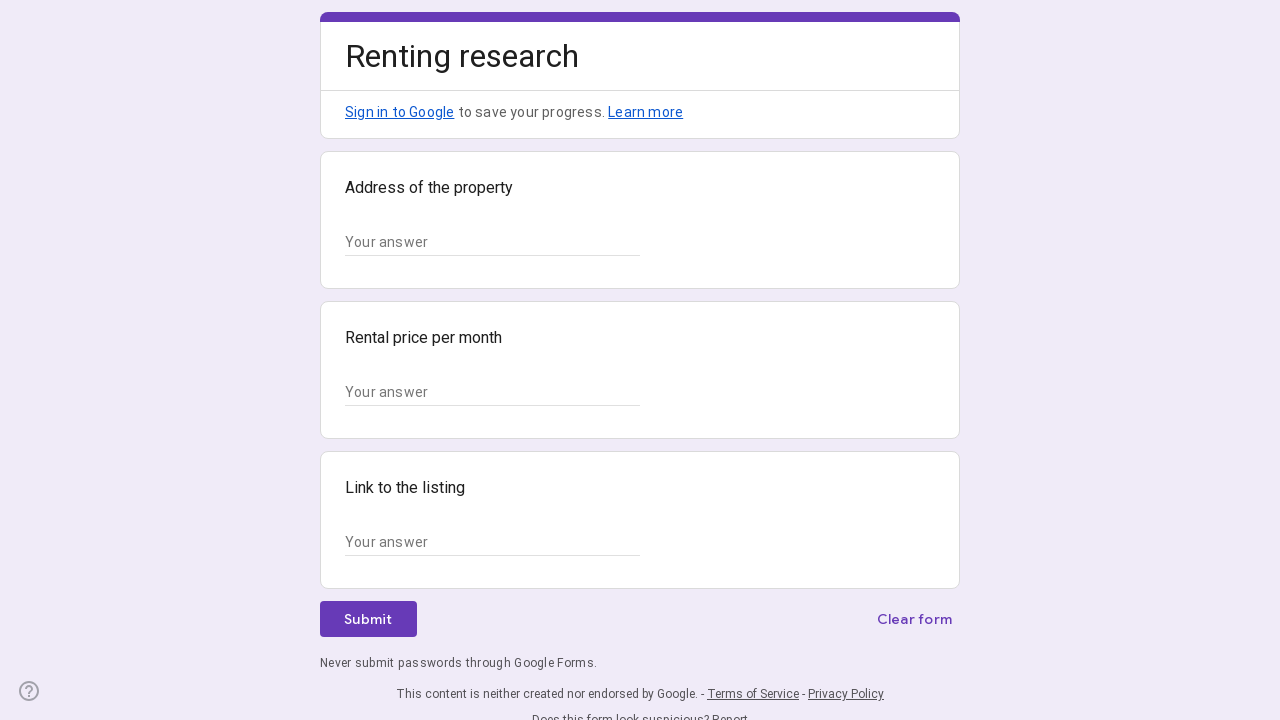

Waited 5 seconds for form to load for property at 123 Oak Street, San Francisco, CA 94102
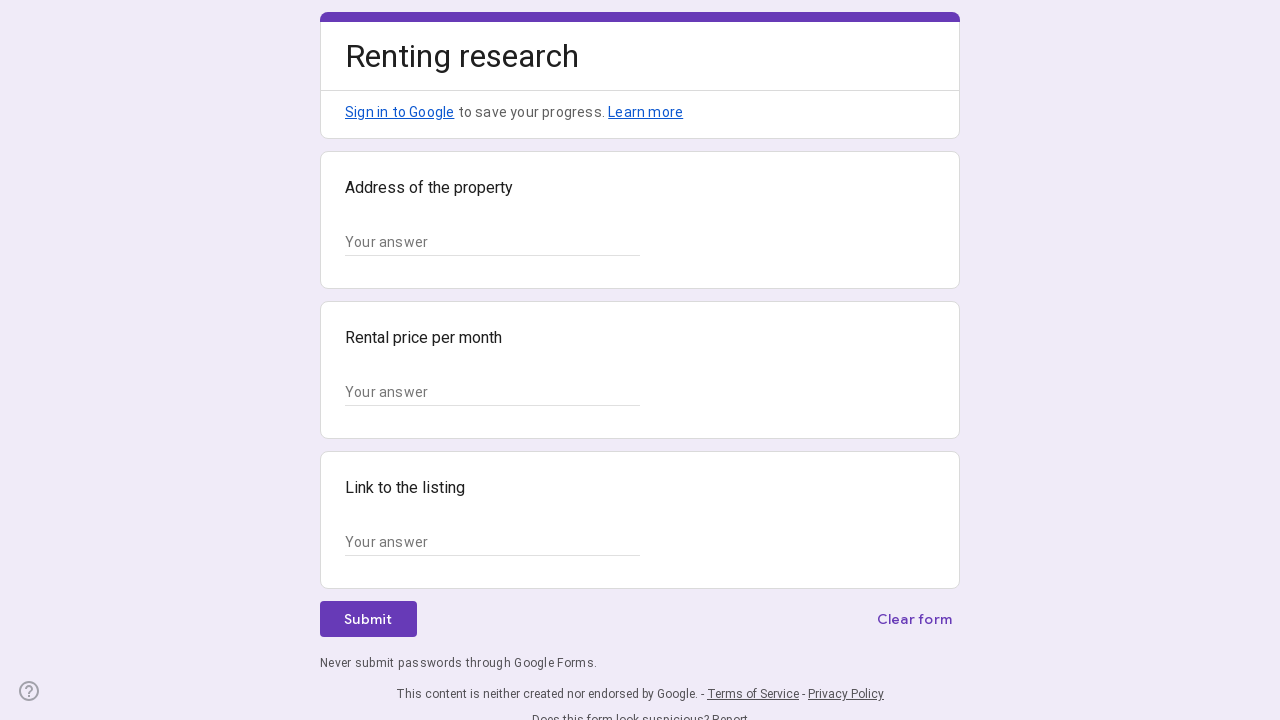

Filled address field with '123 Oak Street, San Francisco, CA 94102' on xpath=//*[@id="mG61Hd"]/div[2]/div/div[2]/div[1]/div/div/div[2]/div/div[1]/div/d
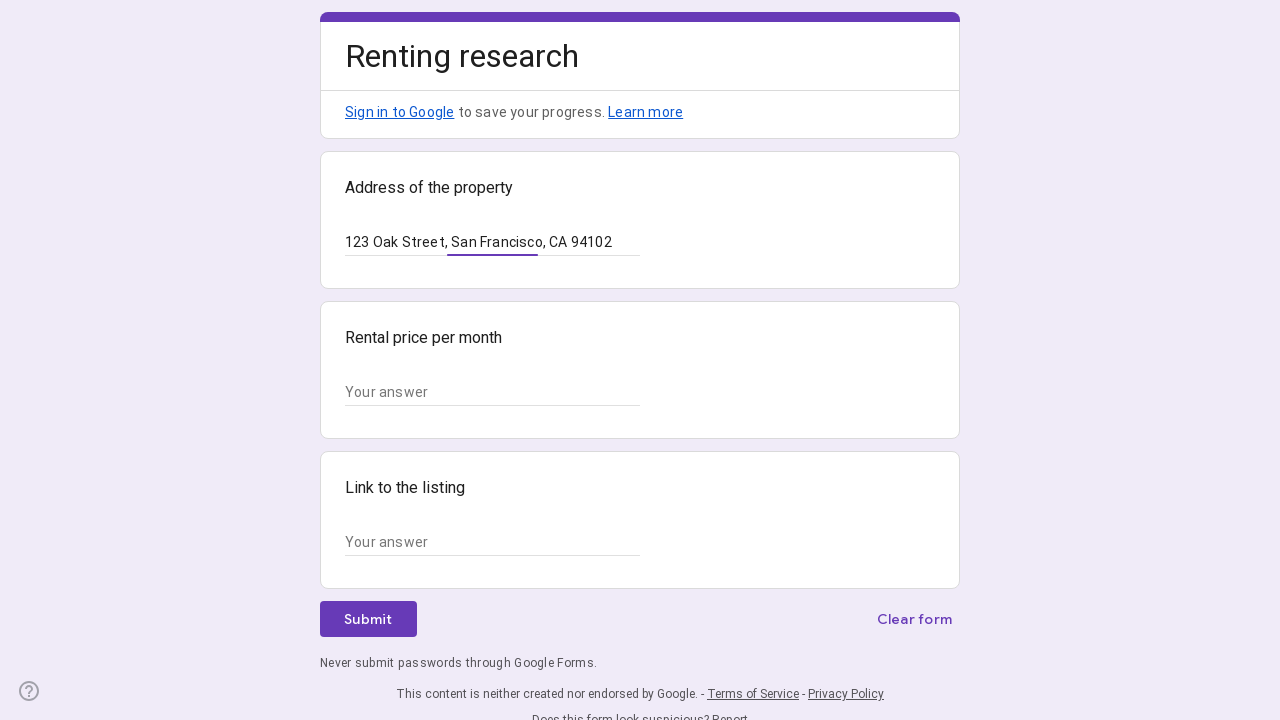

Filled price field with '$2,500' on xpath=//*[@id="mG61Hd"]/div[2]/div/div[2]/div[2]/div/div/div[2]/div/div[1]/div/d
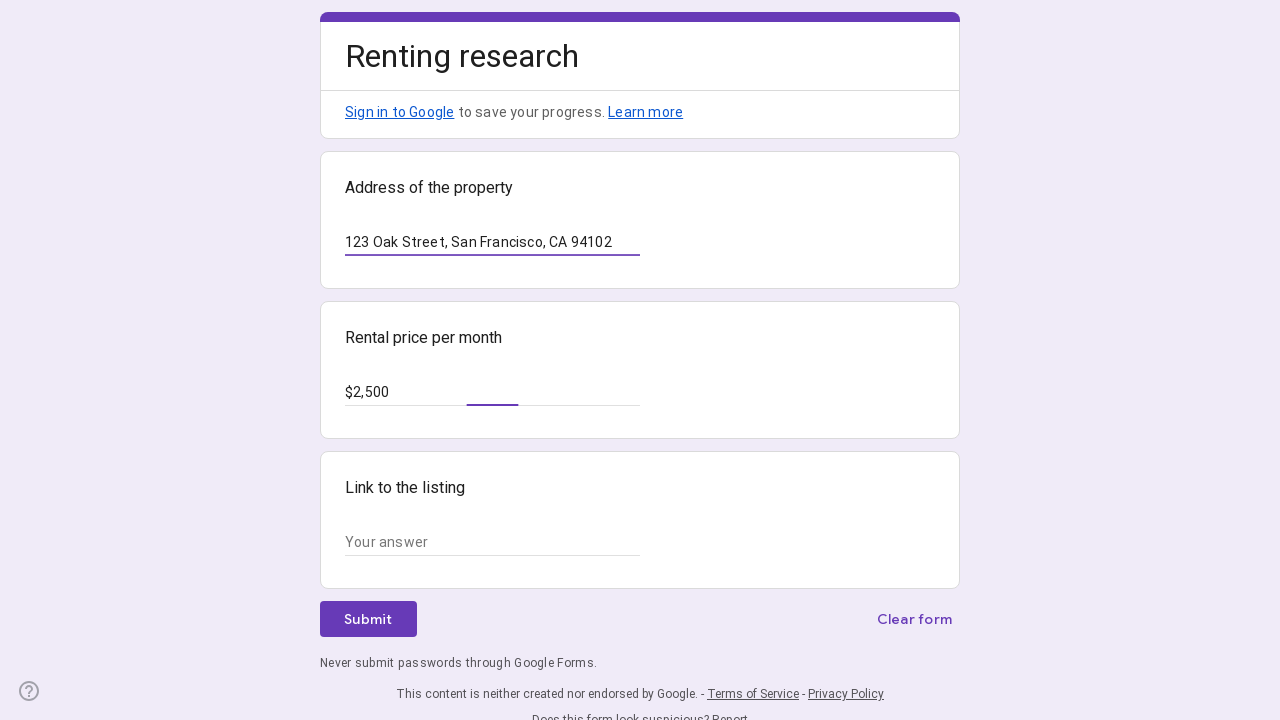

Filled property link field with 'https://example.com/property/123-oak' on xpath=//*[@id="mG61Hd"]/div[2]/div/div[2]/div[3]/div/div/div[2]/div/div[1]/div/d
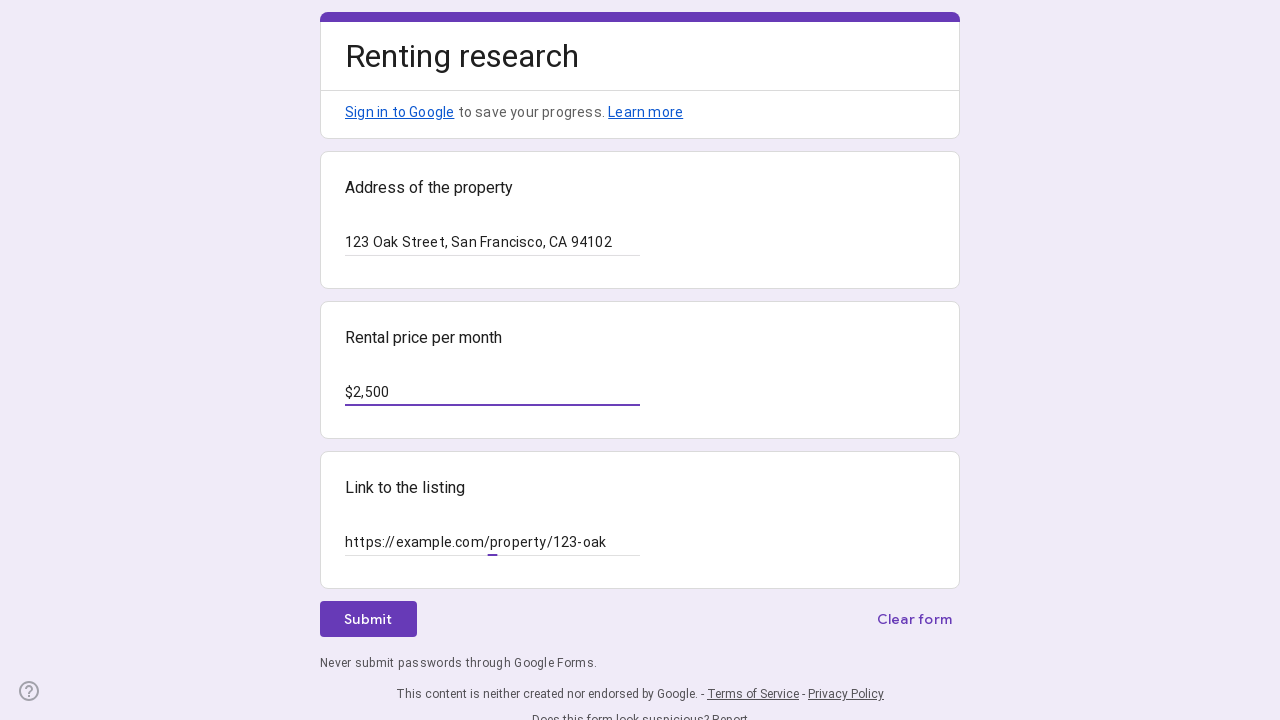

Clicked submit button to submit the form at (368, 619) on xpath=//*[@id="mG61Hd"]/div[2]/div/div[3]/div[1]/div[1]/div/span
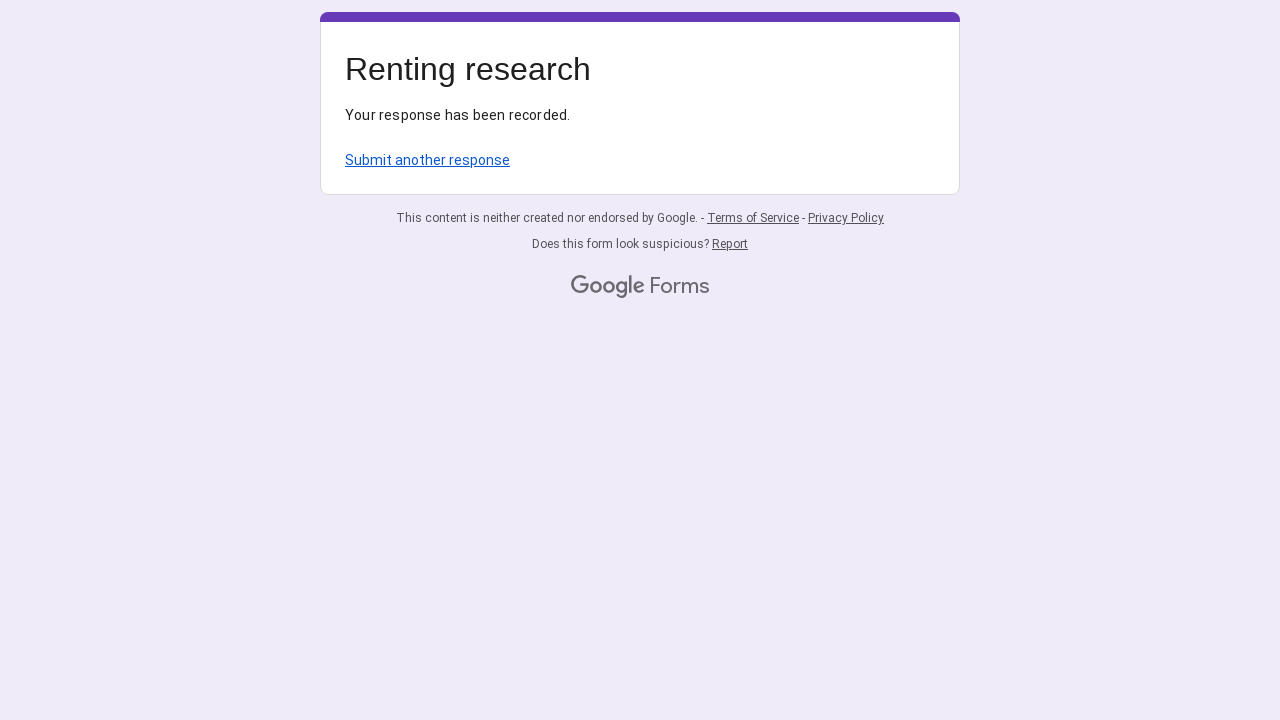

Waited 3 seconds for form submission to complete
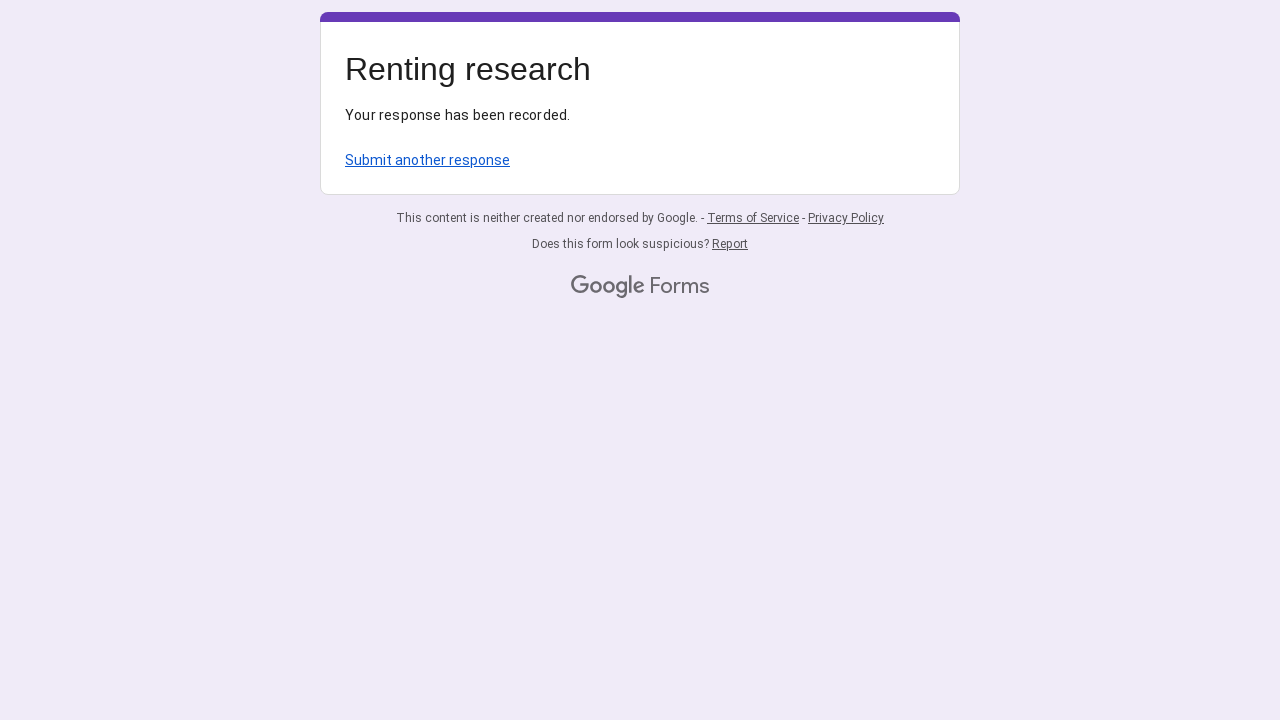

Clicked 'Submit another response' to fill the next property at (428, 160) on xpath=/html/body/div[1]/div[2]/div[1]/div/div[4]/a
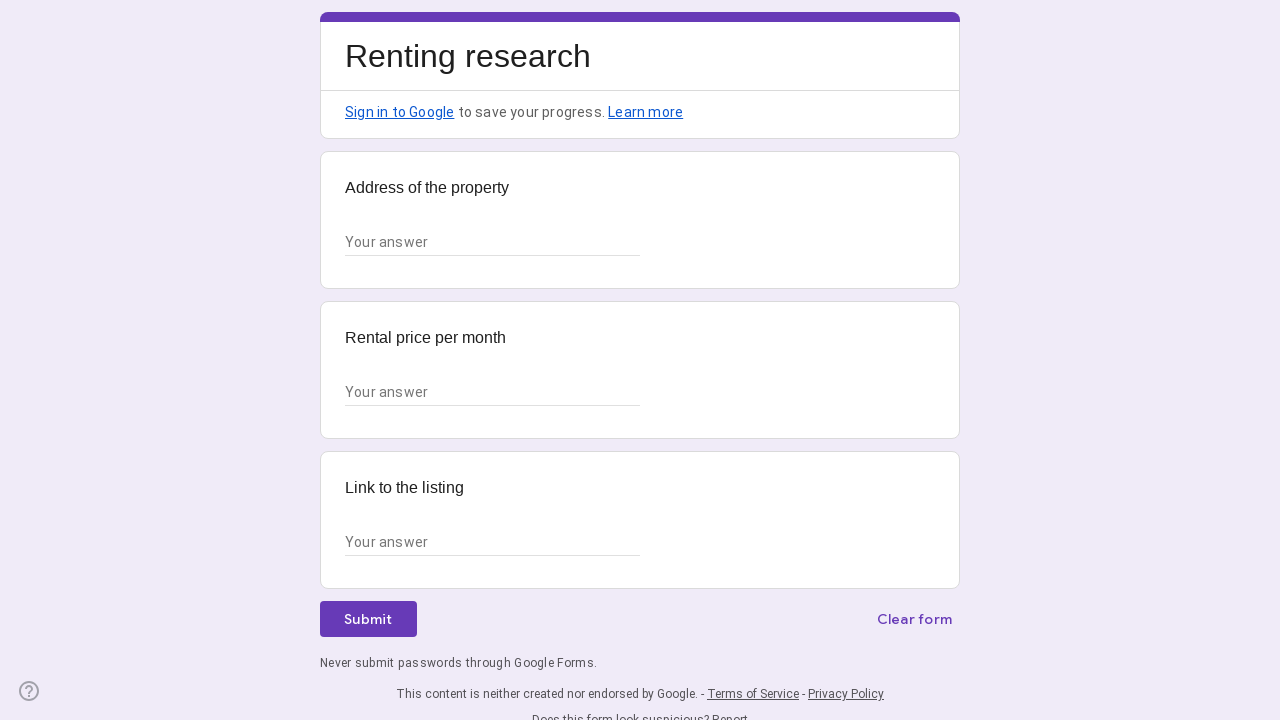

Waited 5 seconds for form to load for property at 456 Pine Avenue, San Francisco, CA 94103
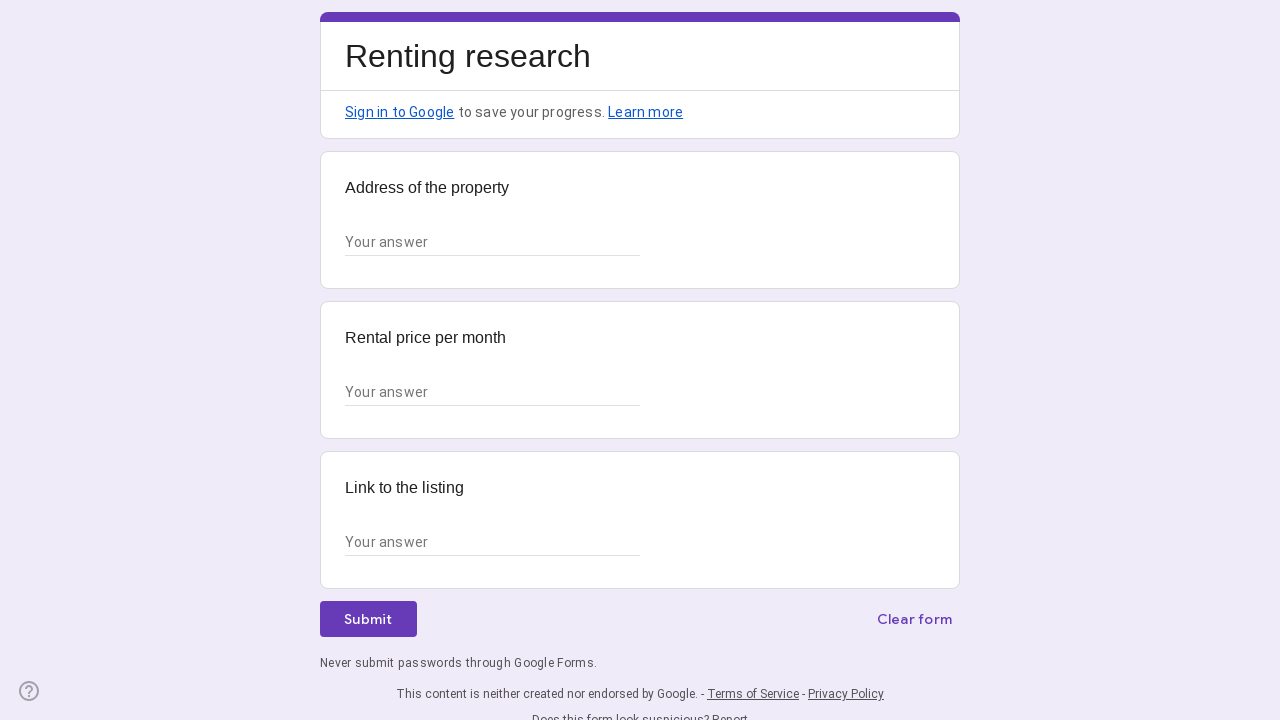

Filled address field with '456 Pine Avenue, San Francisco, CA 94103' on xpath=//*[@id="mG61Hd"]/div[2]/div/div[2]/div[1]/div/div/div[2]/div/div[1]/div/d
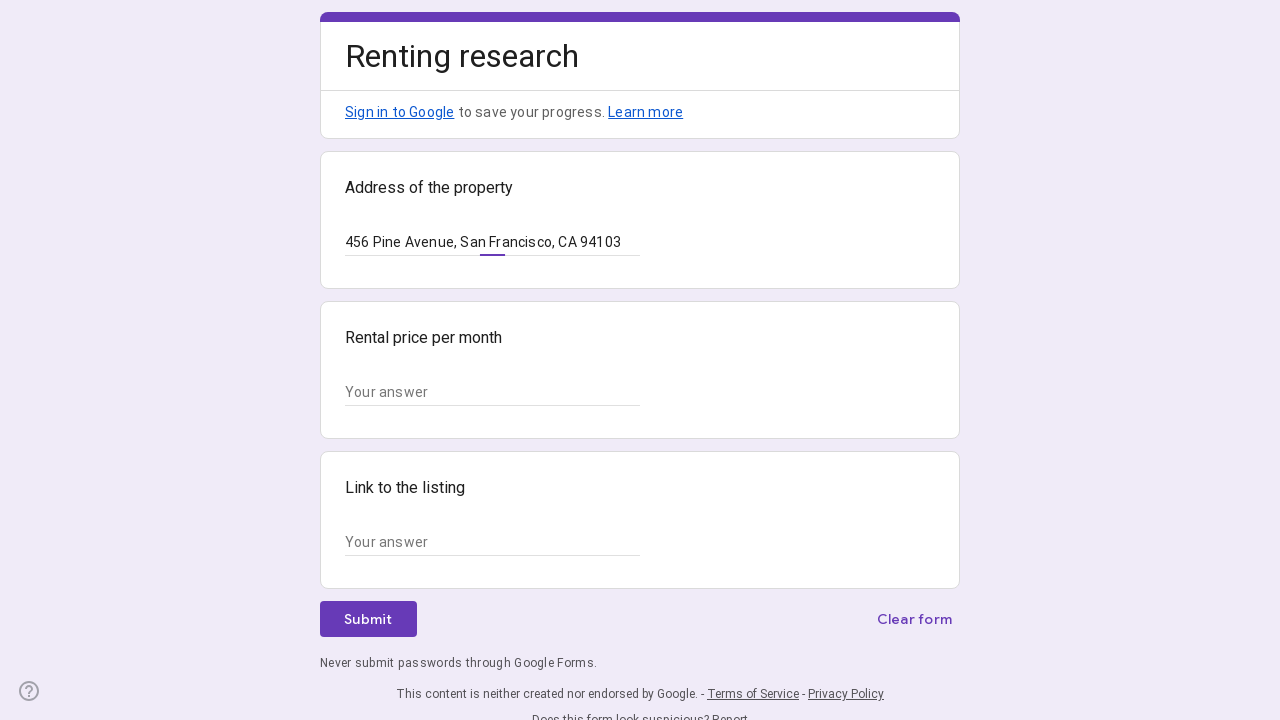

Filled price field with '$3,200' on xpath=//*[@id="mG61Hd"]/div[2]/div/div[2]/div[2]/div/div/div[2]/div/div[1]/div/d
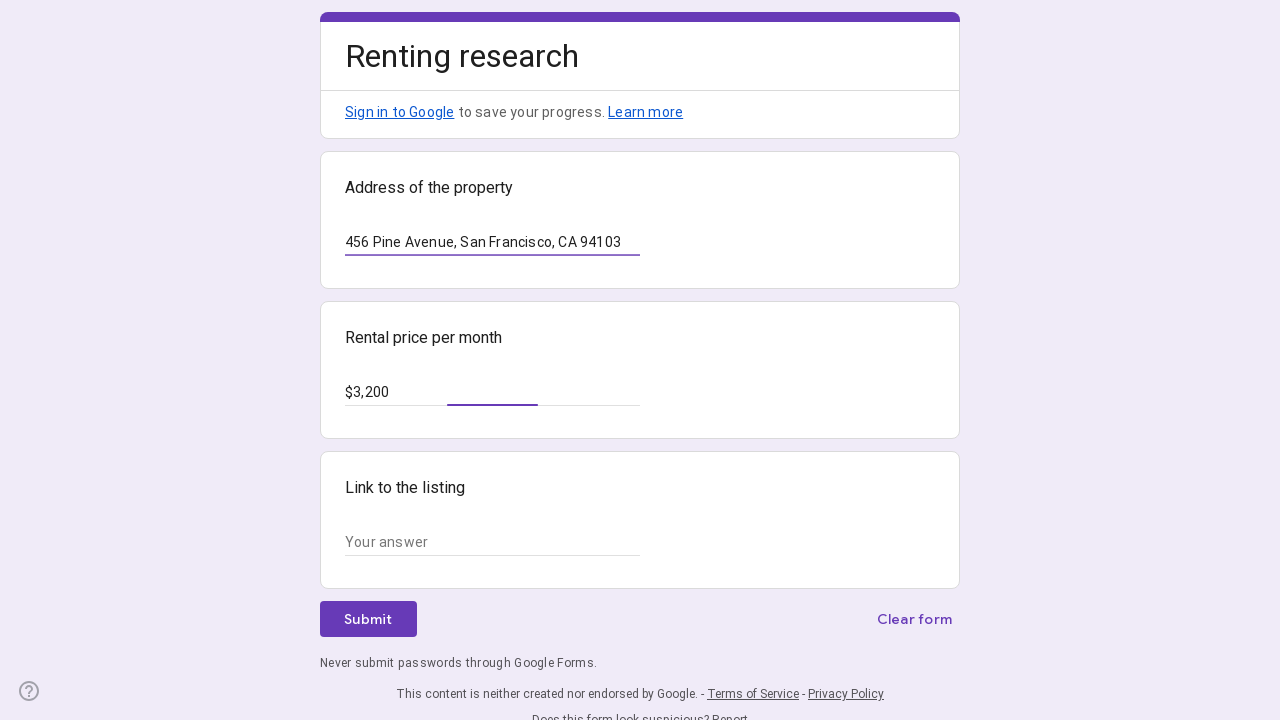

Filled property link field with 'https://example.com/property/456-pine' on xpath=//*[@id="mG61Hd"]/div[2]/div/div[2]/div[3]/div/div/div[2]/div/div[1]/div/d
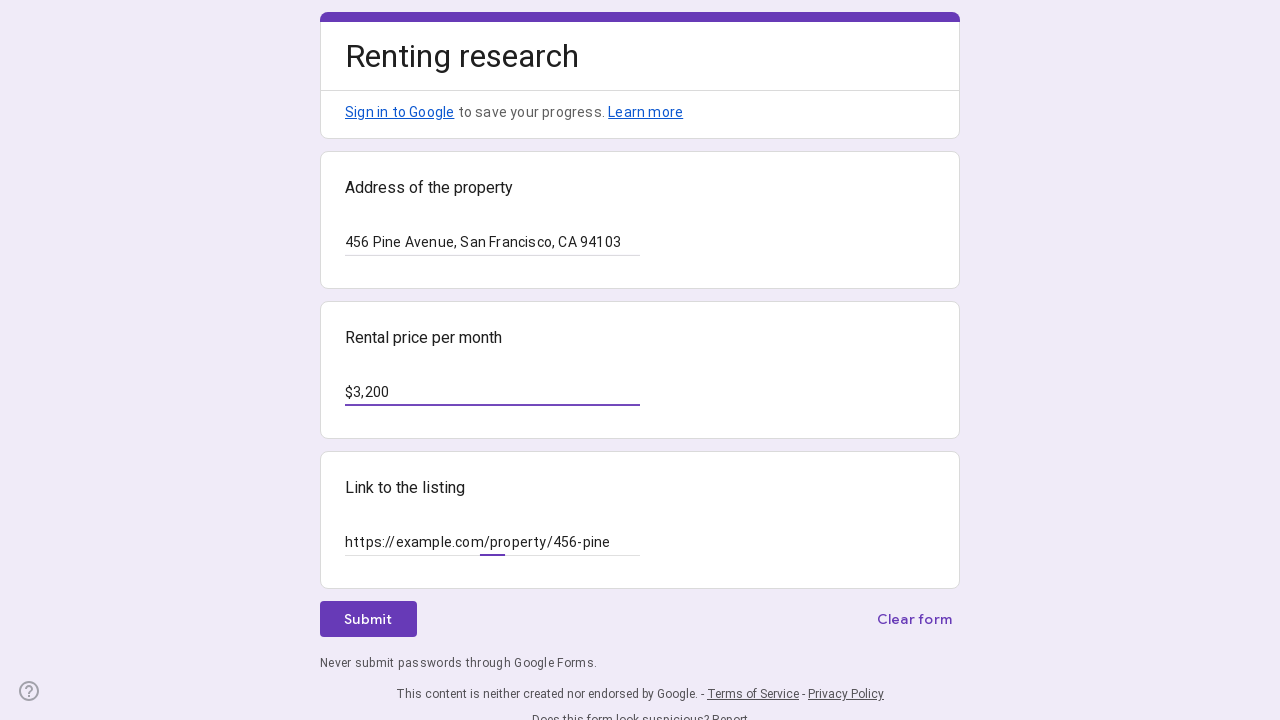

Clicked submit button to submit the form at (368, 619) on xpath=//*[@id="mG61Hd"]/div[2]/div/div[3]/div[1]/div[1]/div/span
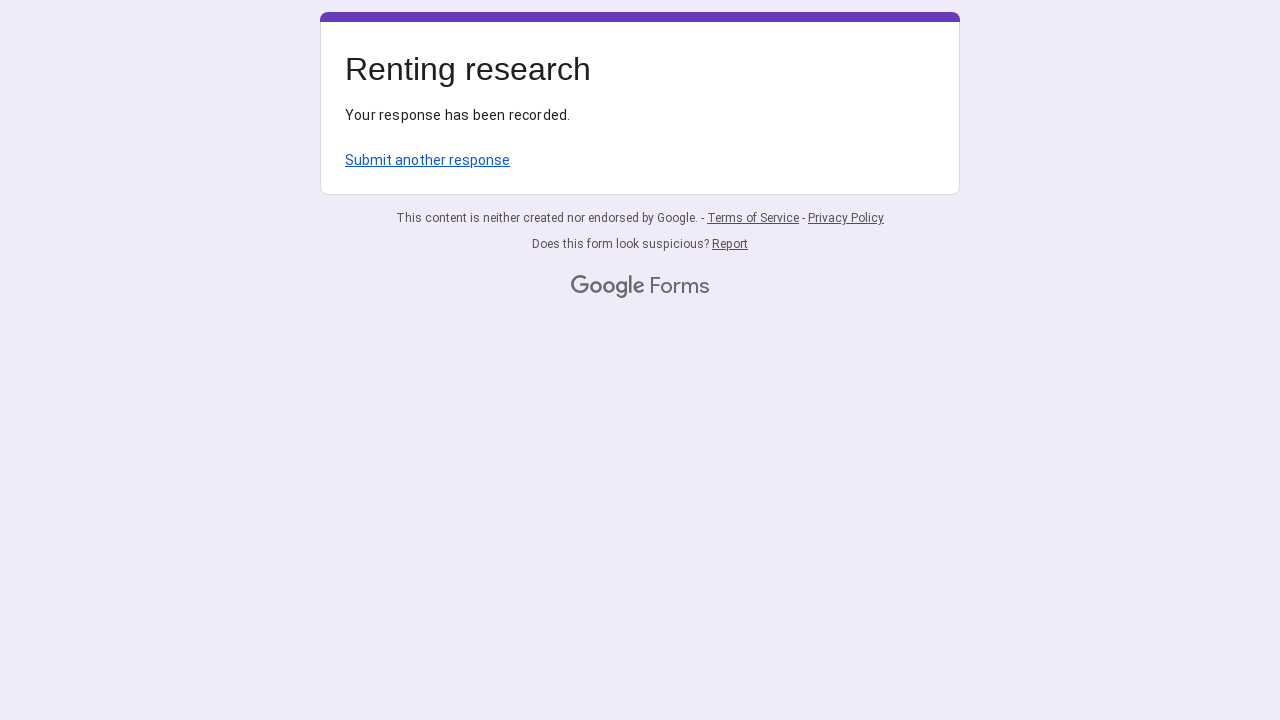

Waited 3 seconds for form submission to complete
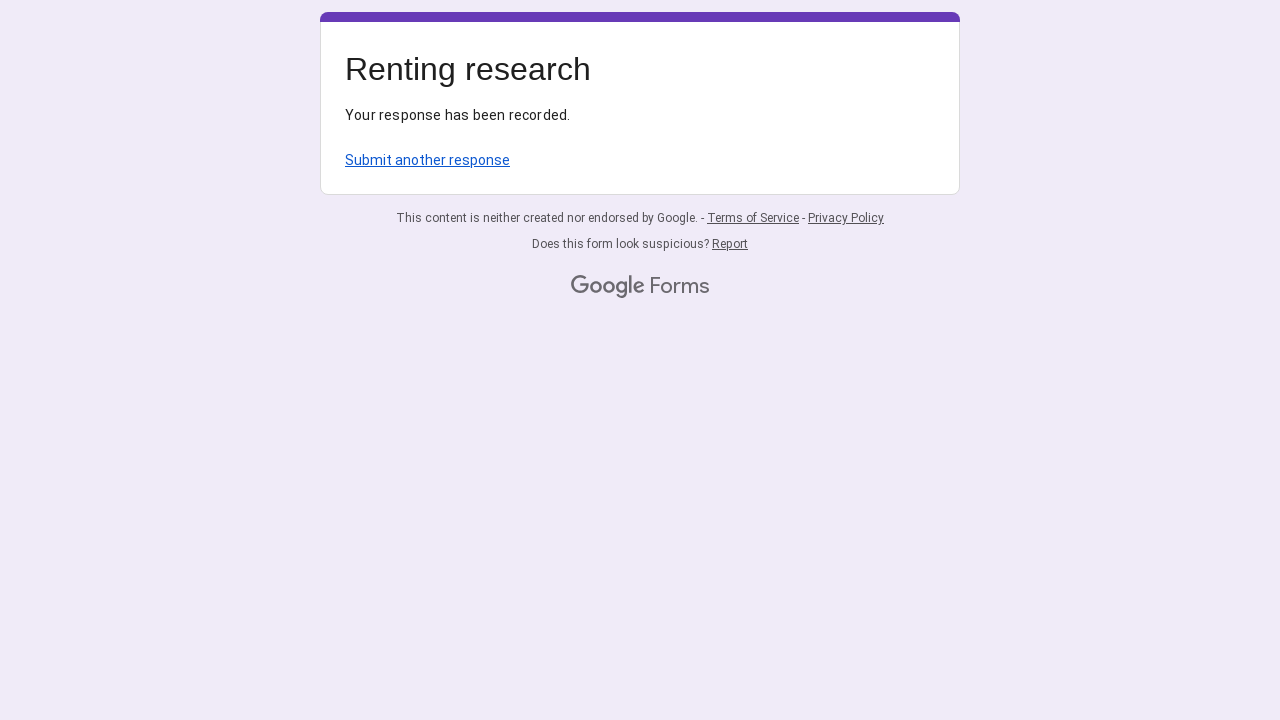

Clicked 'Submit another response' to fill the next property at (428, 160) on xpath=/html/body/div[1]/div[2]/div[1]/div/div[4]/a
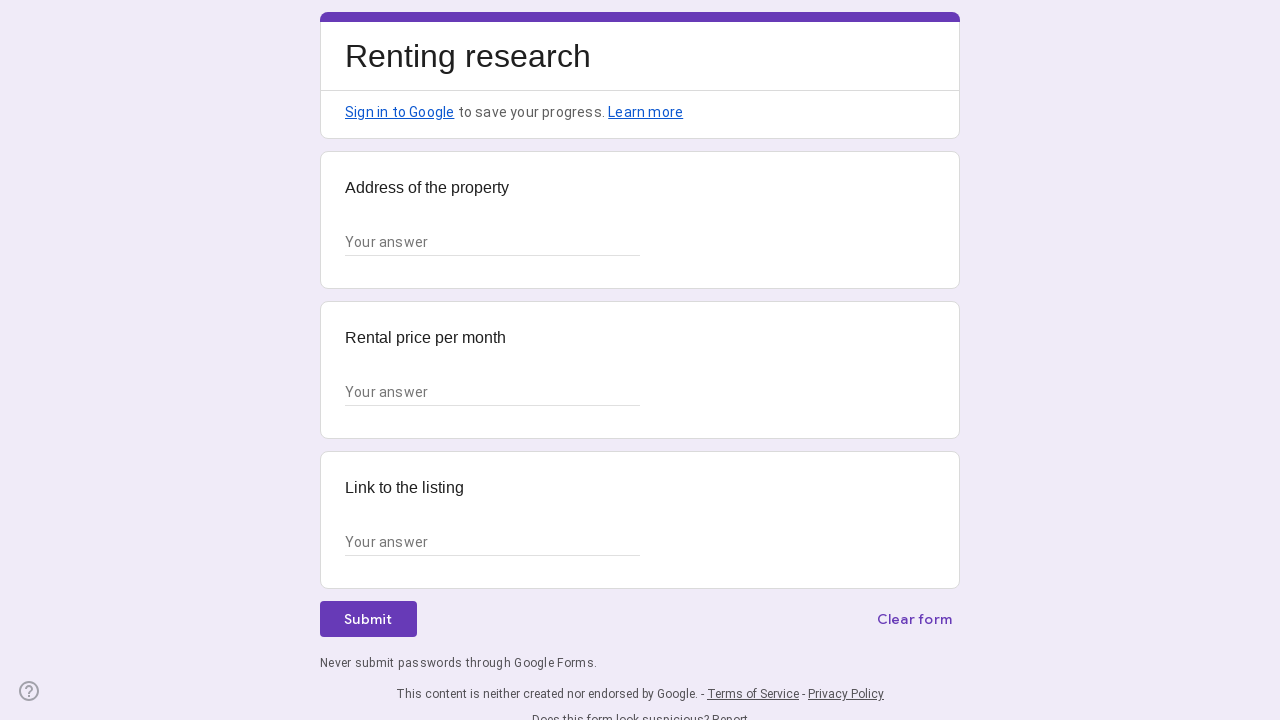

Waited 5 seconds for form to load for property at 789 Maple Drive, San Francisco, CA 94104
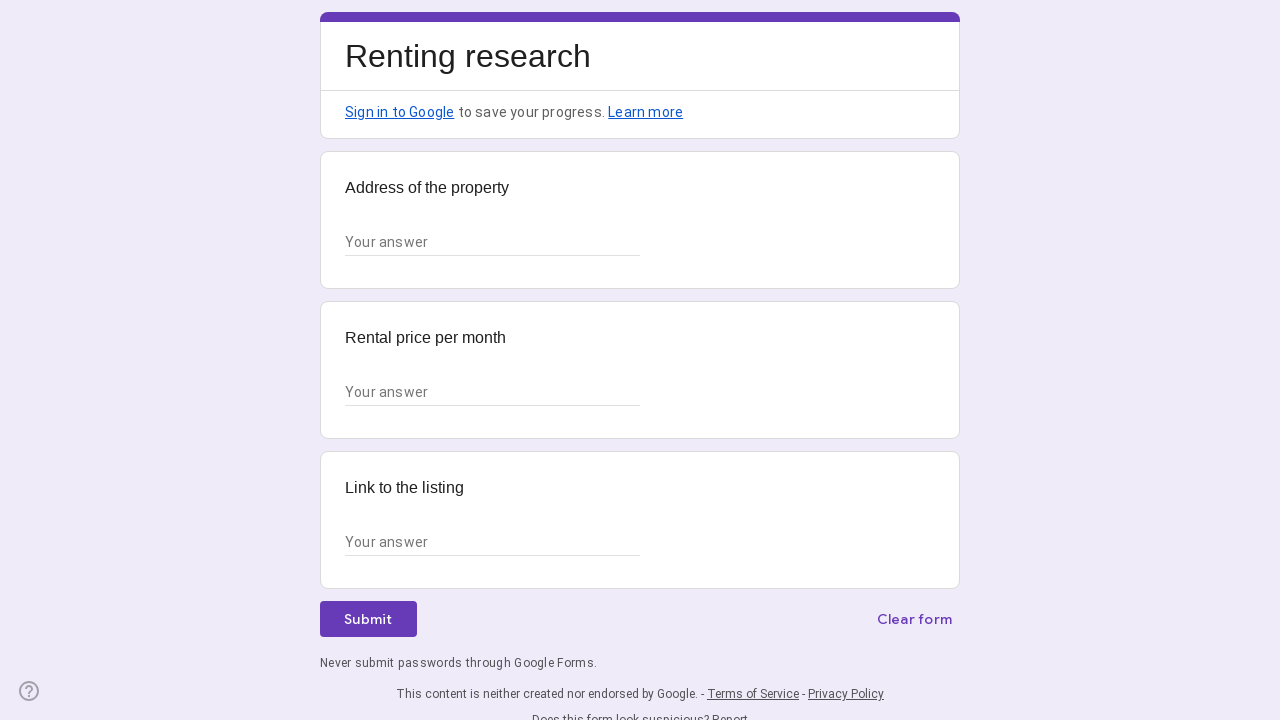

Filled address field with '789 Maple Drive, San Francisco, CA 94104' on xpath=//*[@id="mG61Hd"]/div[2]/div/div[2]/div[1]/div/div/div[2]/div/div[1]/div/d
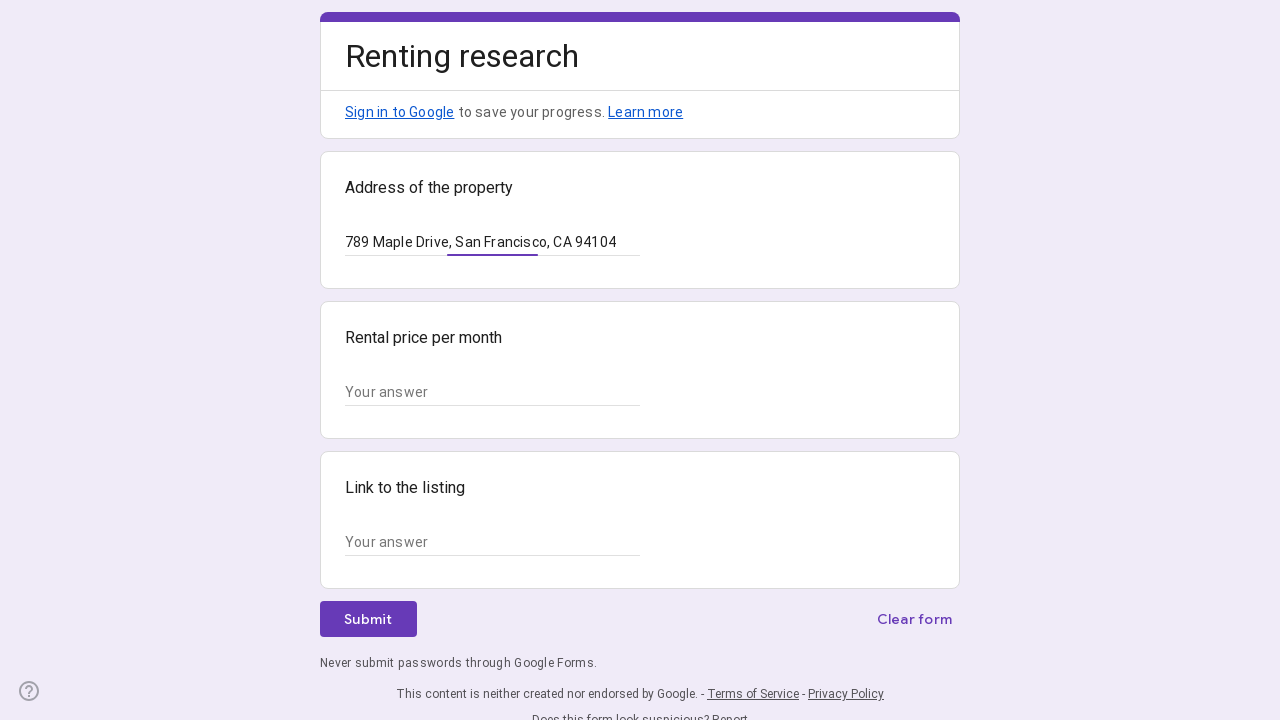

Filled price field with '$2,800' on xpath=//*[@id="mG61Hd"]/div[2]/div/div[2]/div[2]/div/div/div[2]/div/div[1]/div/d
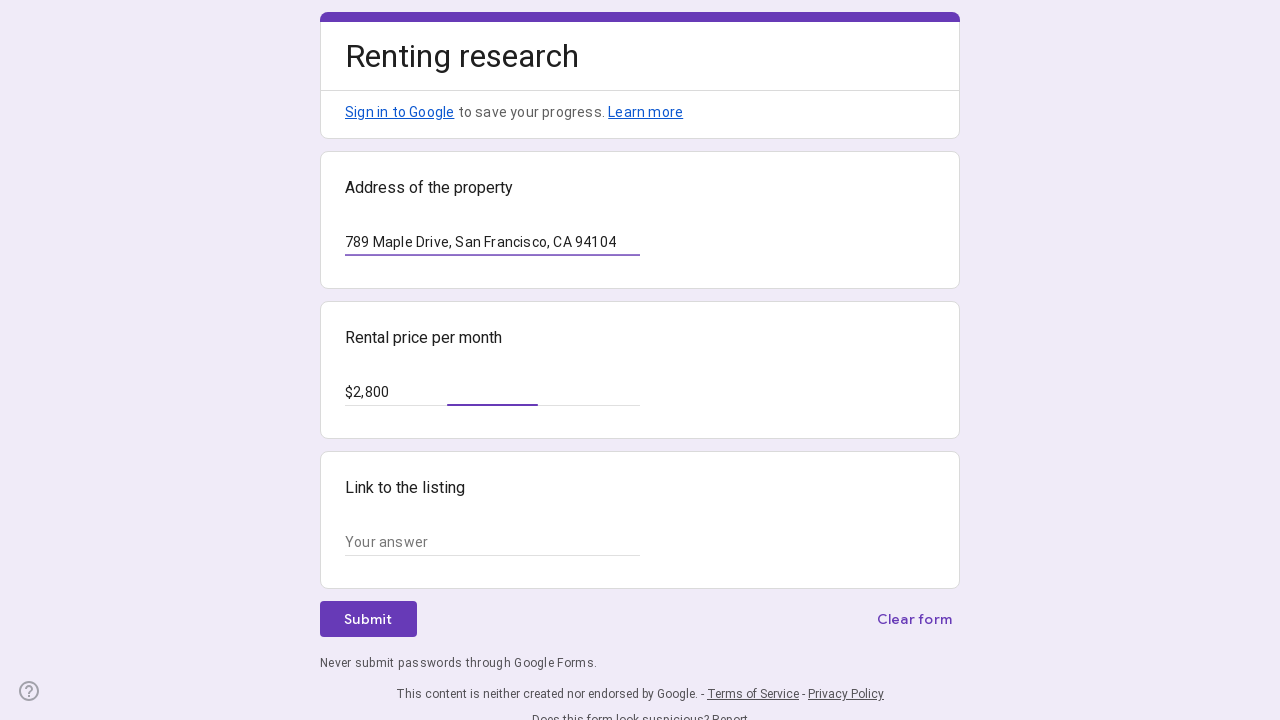

Filled property link field with 'https://example.com/property/789-maple' on xpath=//*[@id="mG61Hd"]/div[2]/div/div[2]/div[3]/div/div/div[2]/div/div[1]/div/d
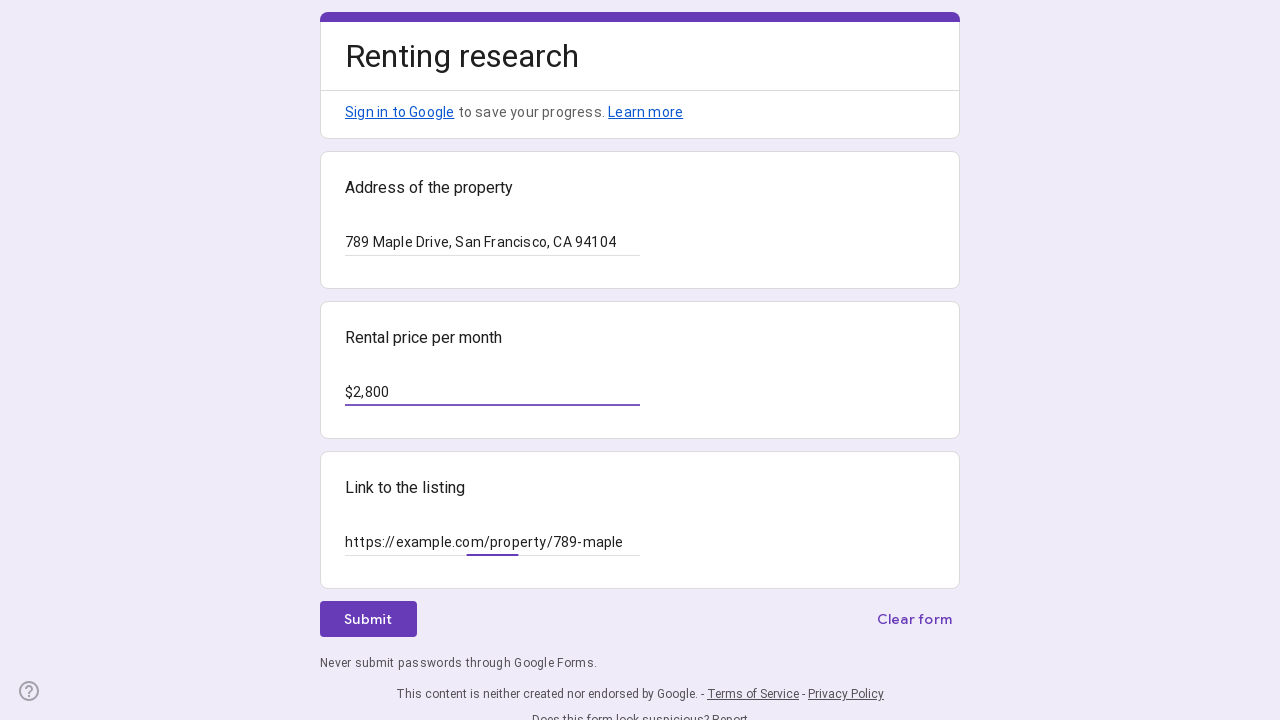

Clicked submit button to submit the form at (368, 619) on xpath=//*[@id="mG61Hd"]/div[2]/div/div[3]/div[1]/div[1]/div/span
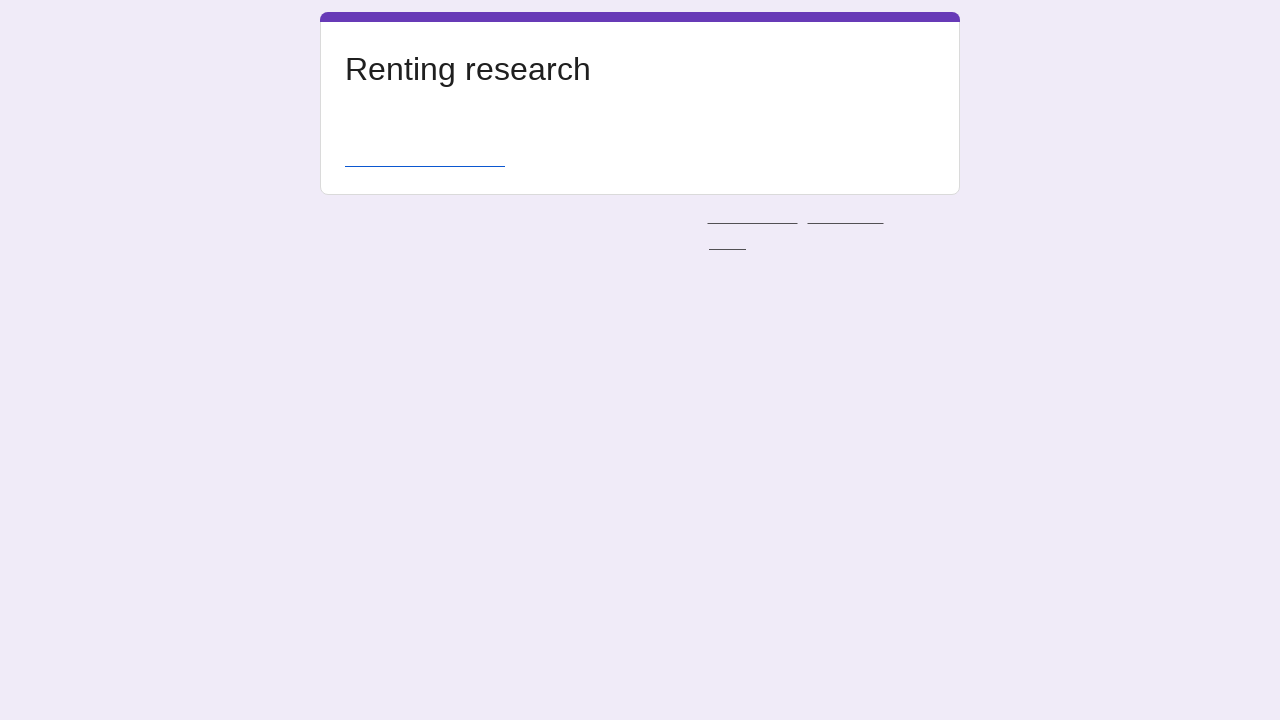

Waited 3 seconds for form submission to complete
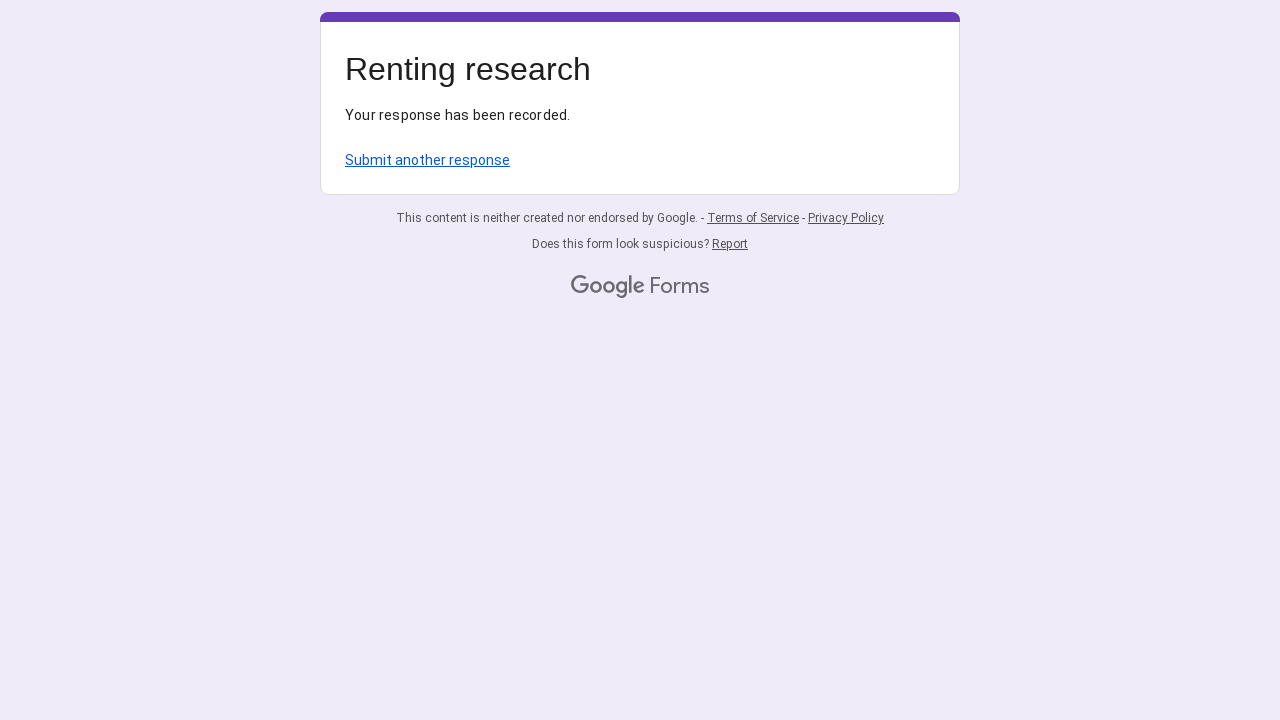

Clicked 'Submit another response' to fill the next property at (428, 160) on xpath=/html/body/div[1]/div[2]/div[1]/div/div[4]/a
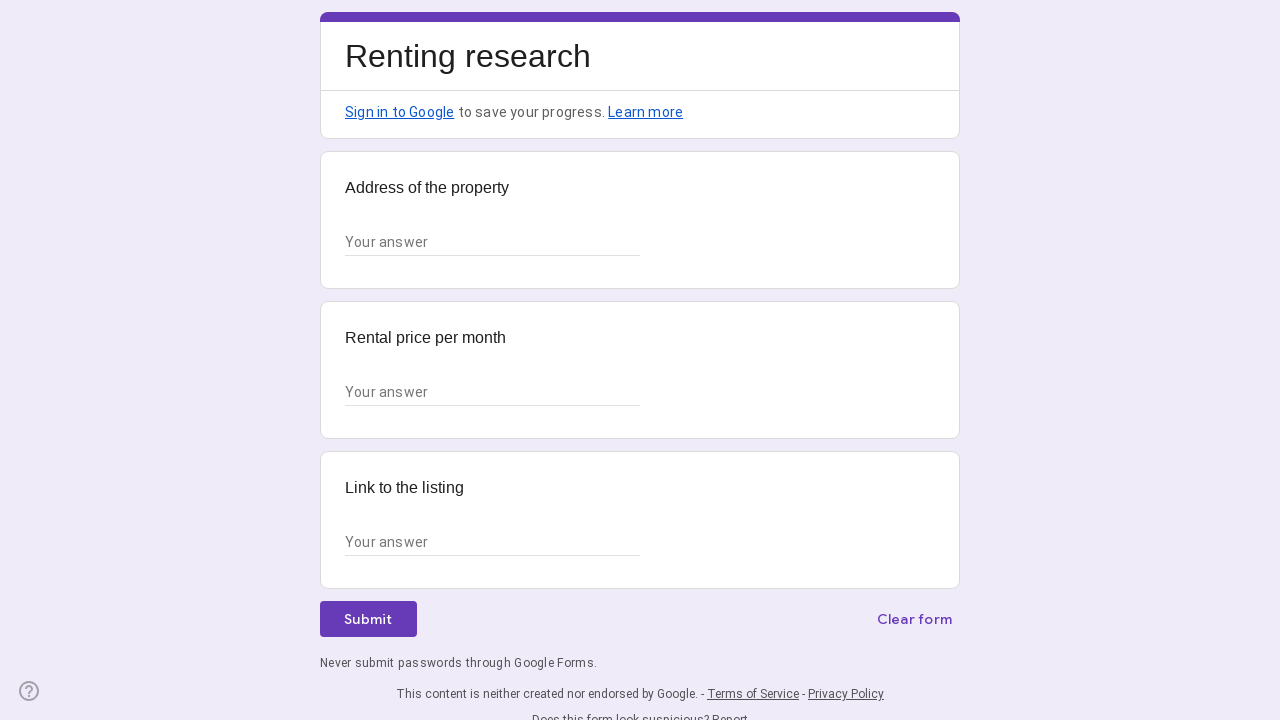

Waited 5 seconds for form to load for property at 321 Elm Boulevard, San Francisco, CA 94105
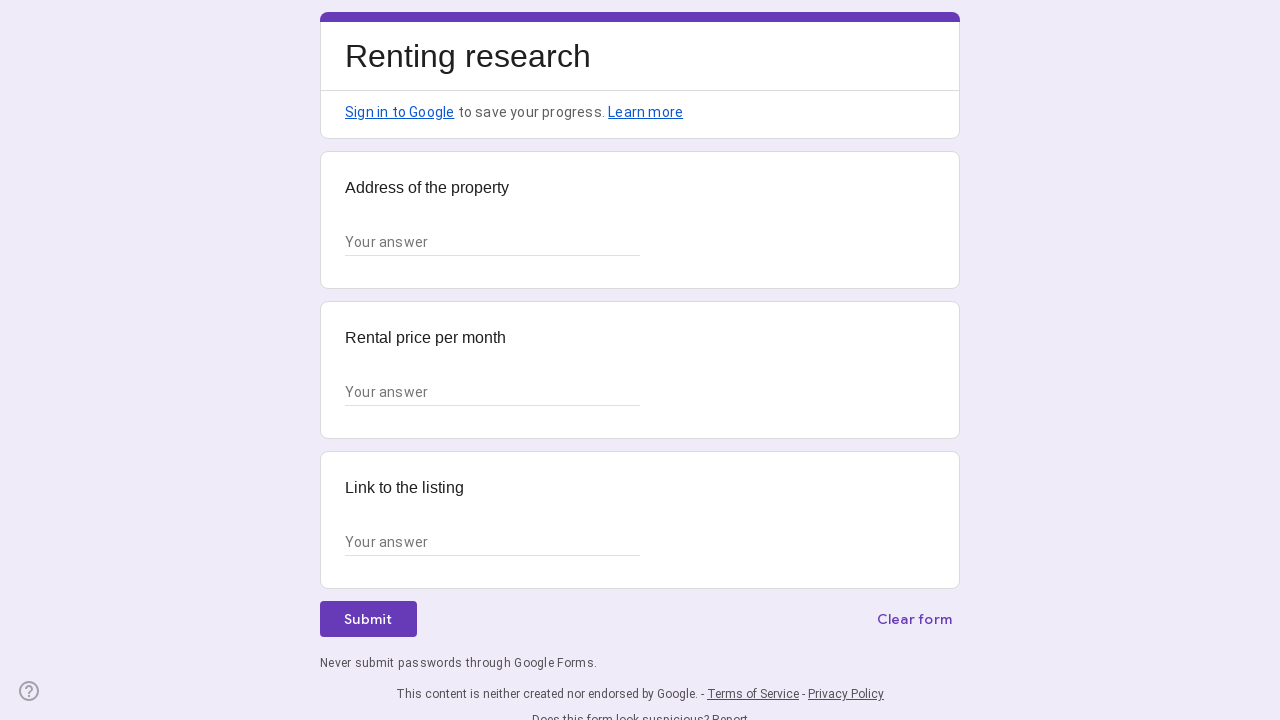

Filled address field with '321 Elm Boulevard, San Francisco, CA 94105' on xpath=//*[@id="mG61Hd"]/div[2]/div/div[2]/div[1]/div/div/div[2]/div/div[1]/div/d
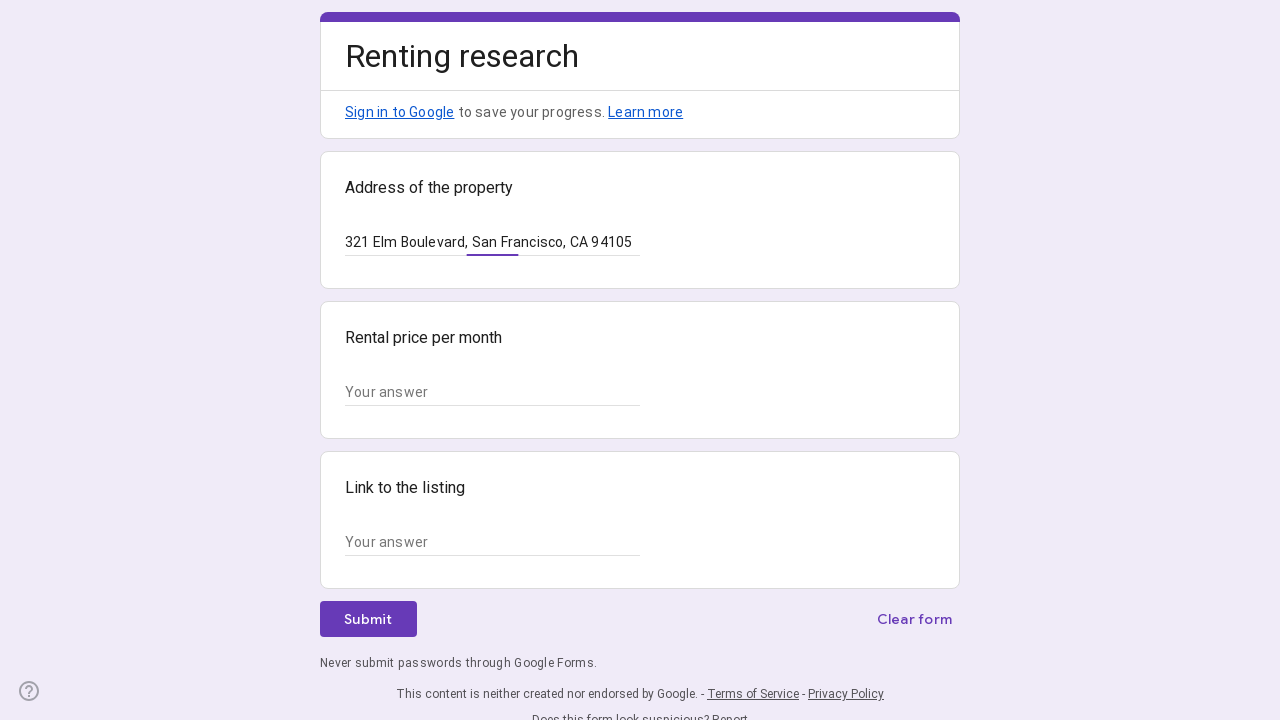

Filled price field with '$3,500' on xpath=//*[@id="mG61Hd"]/div[2]/div/div[2]/div[2]/div/div/div[2]/div/div[1]/div/d
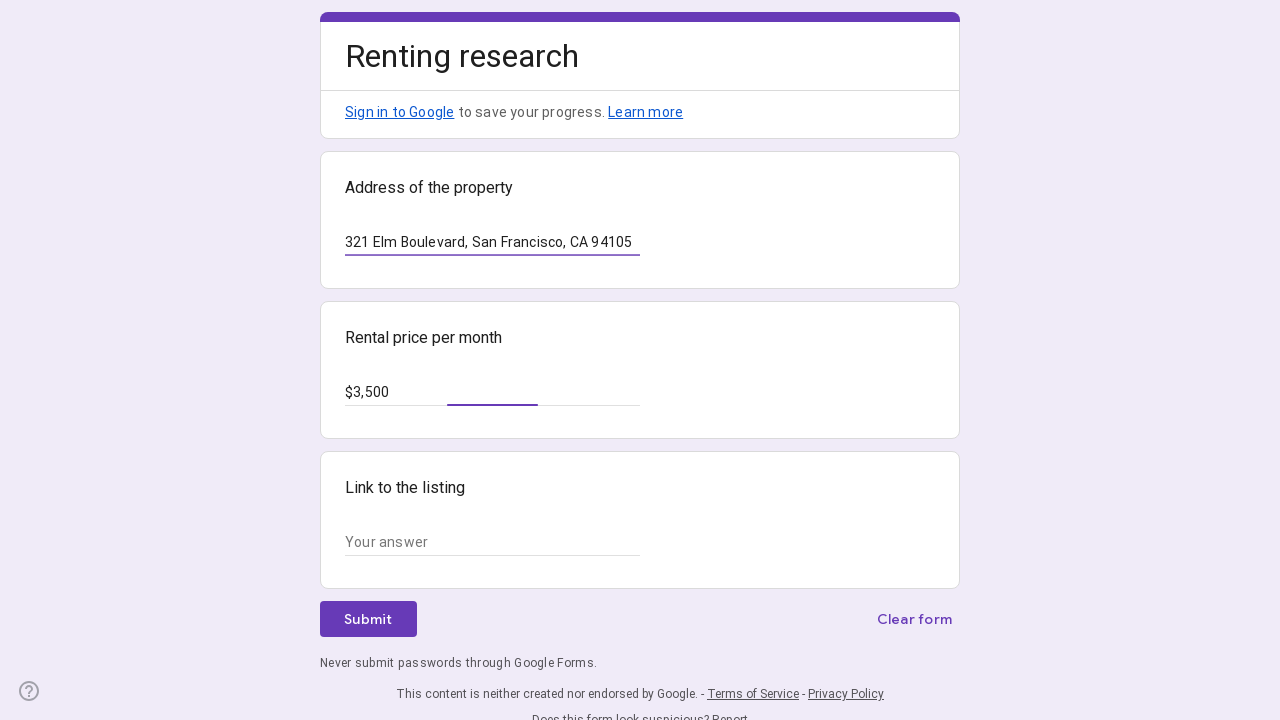

Filled property link field with 'https://example.com/property/321-elm' on xpath=//*[@id="mG61Hd"]/div[2]/div/div[2]/div[3]/div/div/div[2]/div/div[1]/div/d
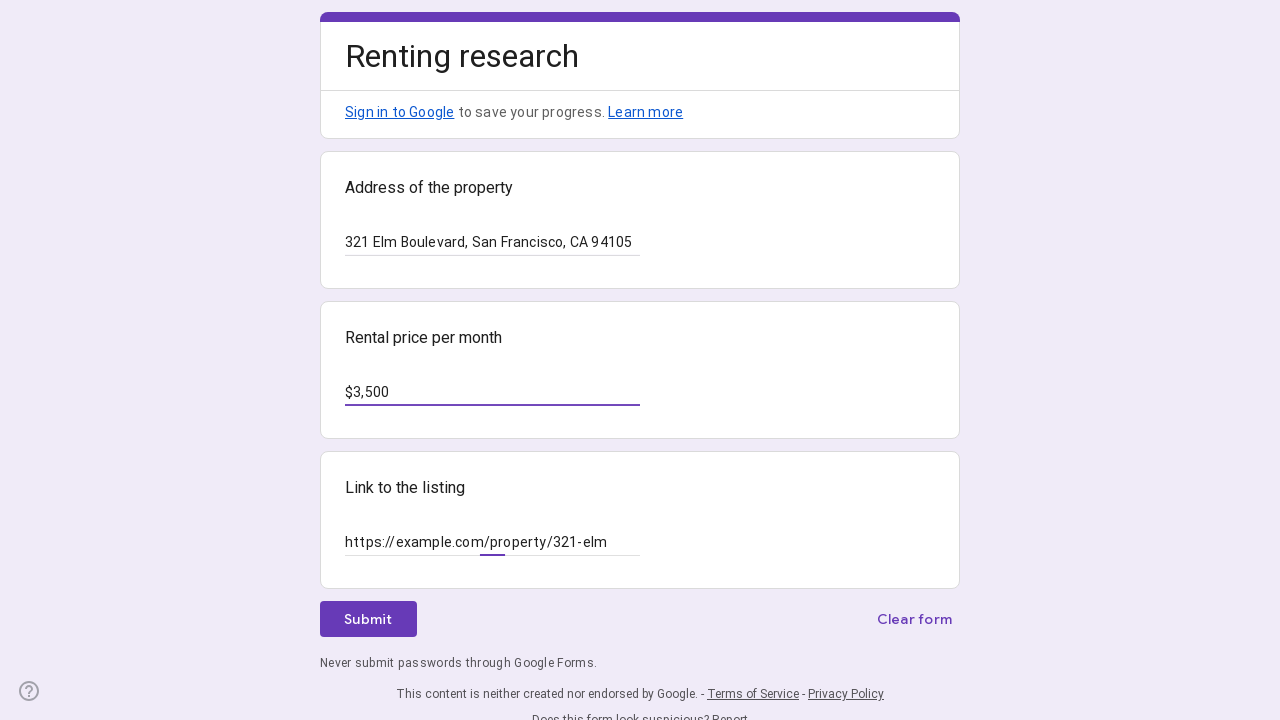

Clicked submit button to submit the form at (368, 619) on xpath=//*[@id="mG61Hd"]/div[2]/div/div[3]/div[1]/div[1]/div/span
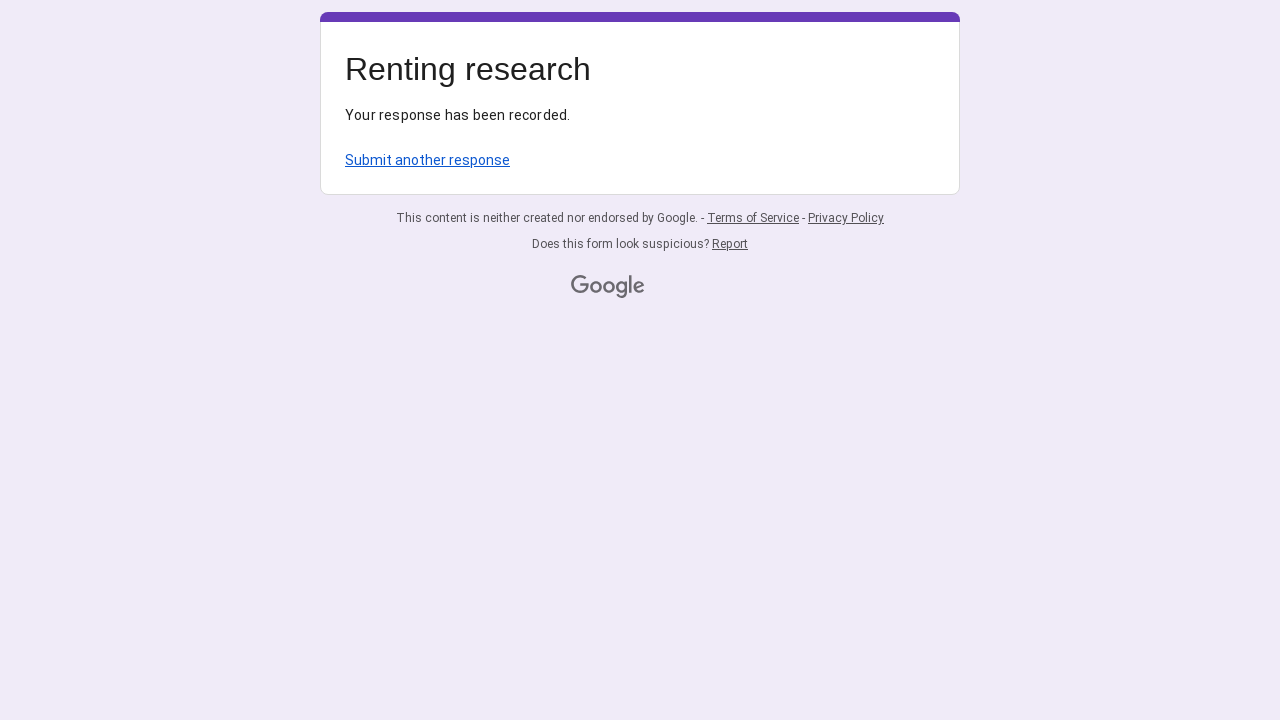

Waited 3 seconds for form submission to complete
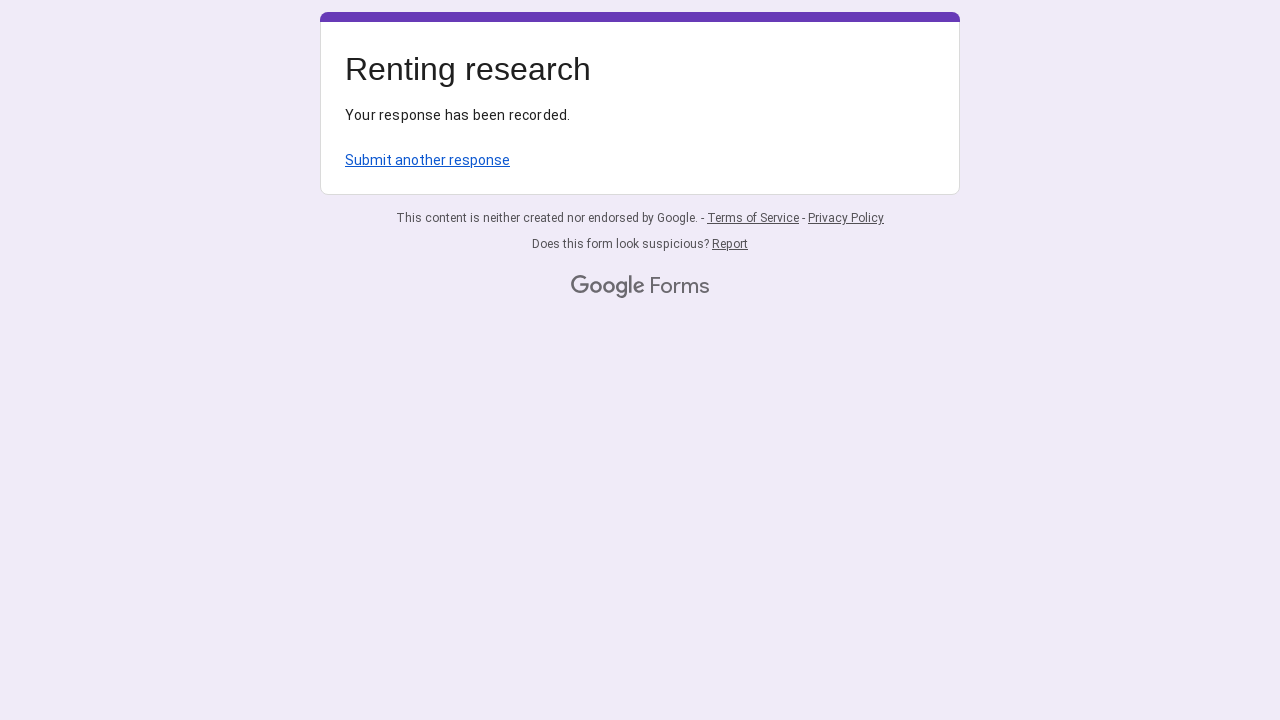

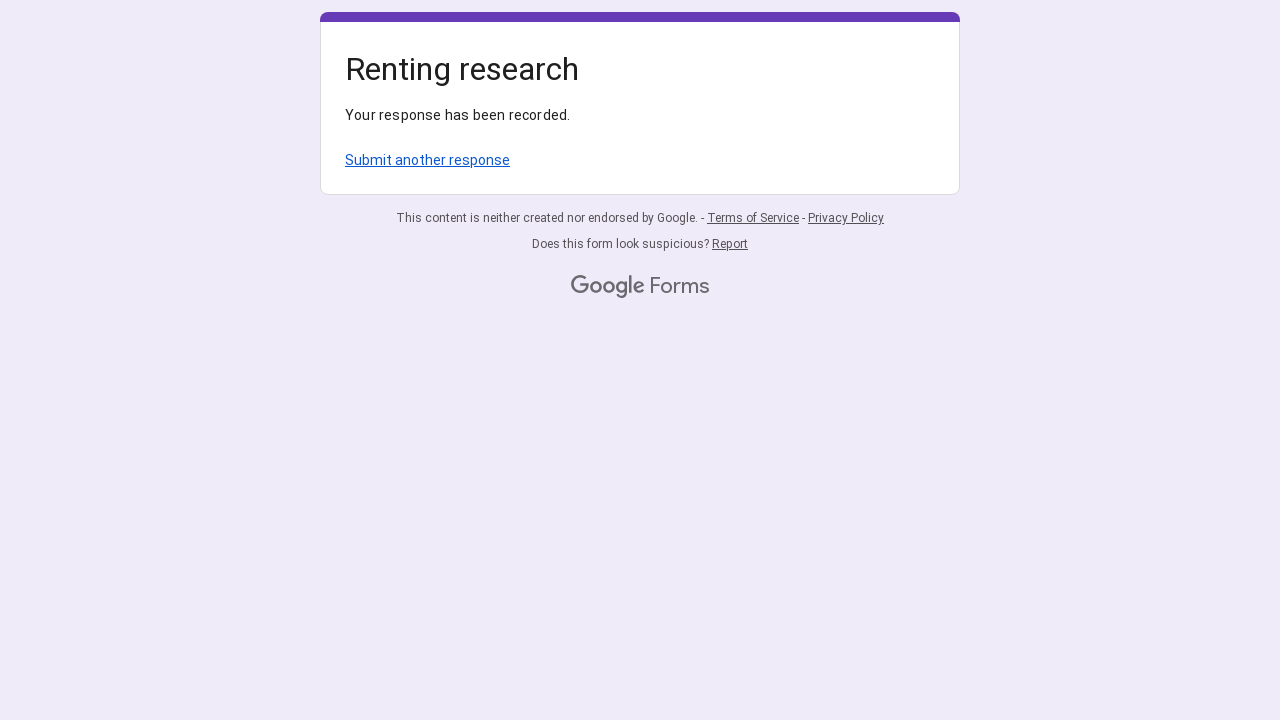